Fills out a contact form with name, email, phone number, and address fields on a test automation practice blog

Starting URL: https://testautomationpractice.blogspot.com/

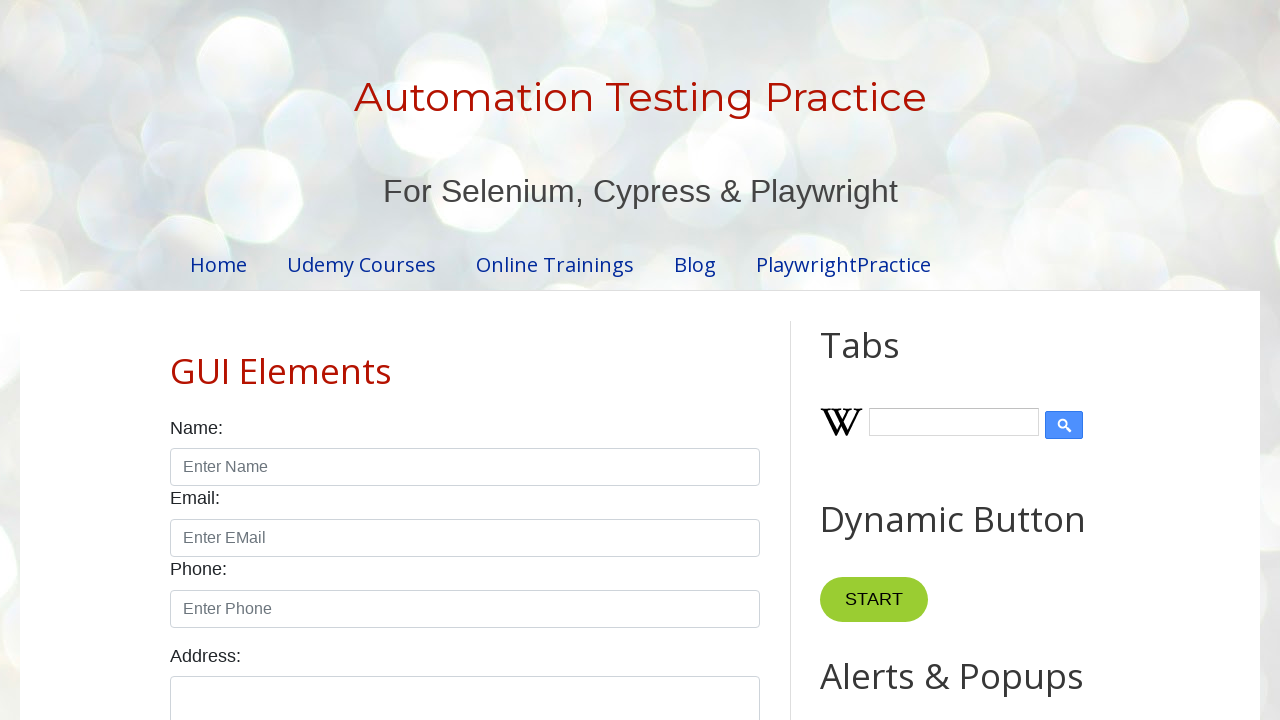

Navigated to test automation practice blog
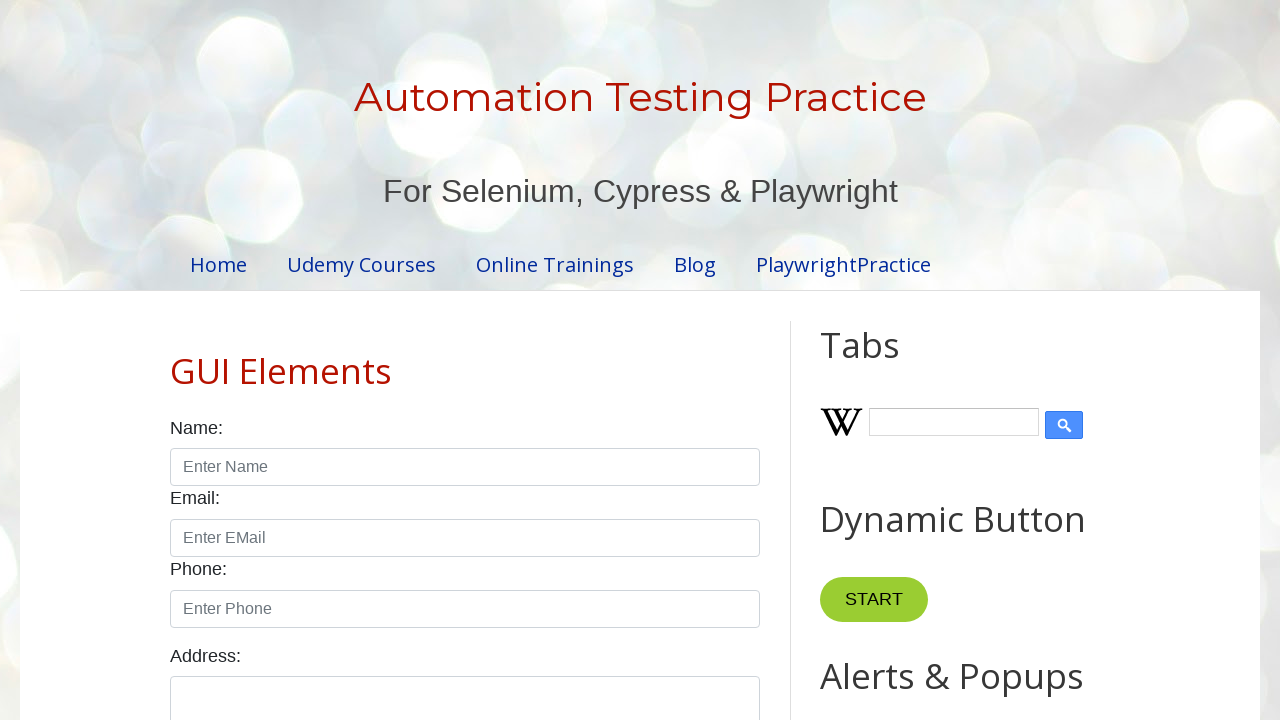

Filled name field with 'John Smith' on //input[starts-with(@id,'name')]
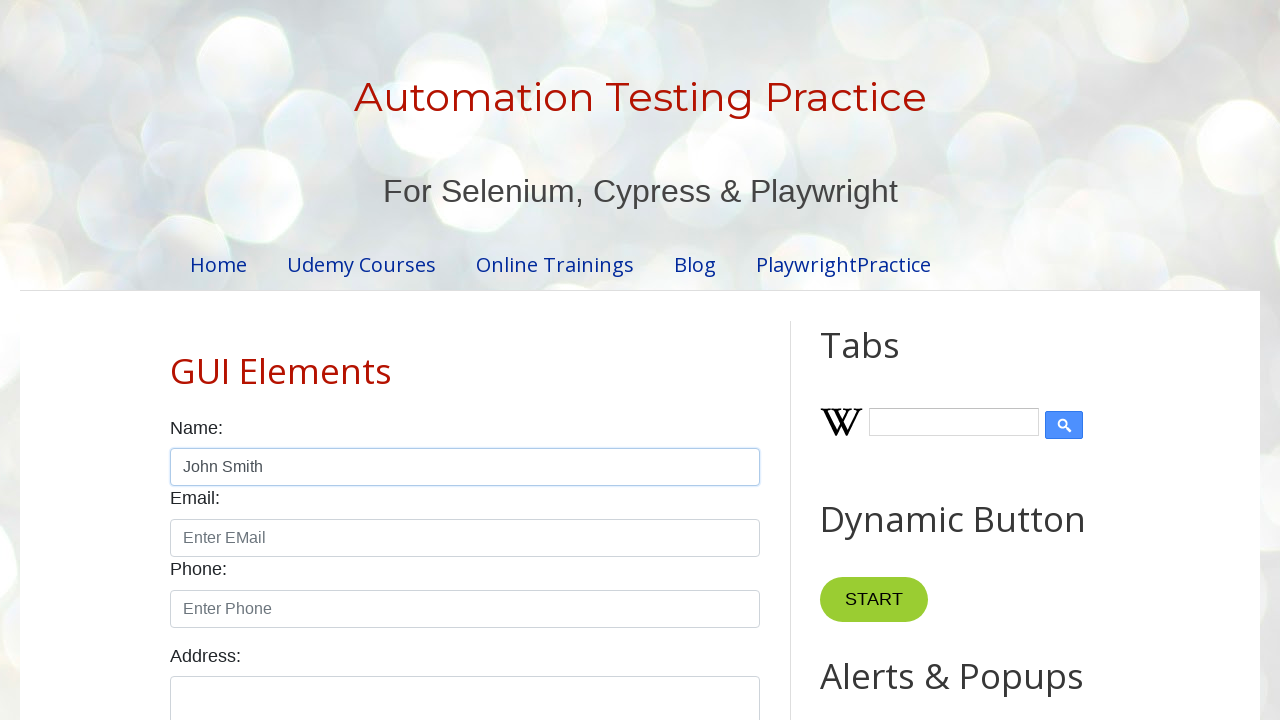

Filled email field with 'johnsmith@example.com' on //input[starts-with(@id,'email')]
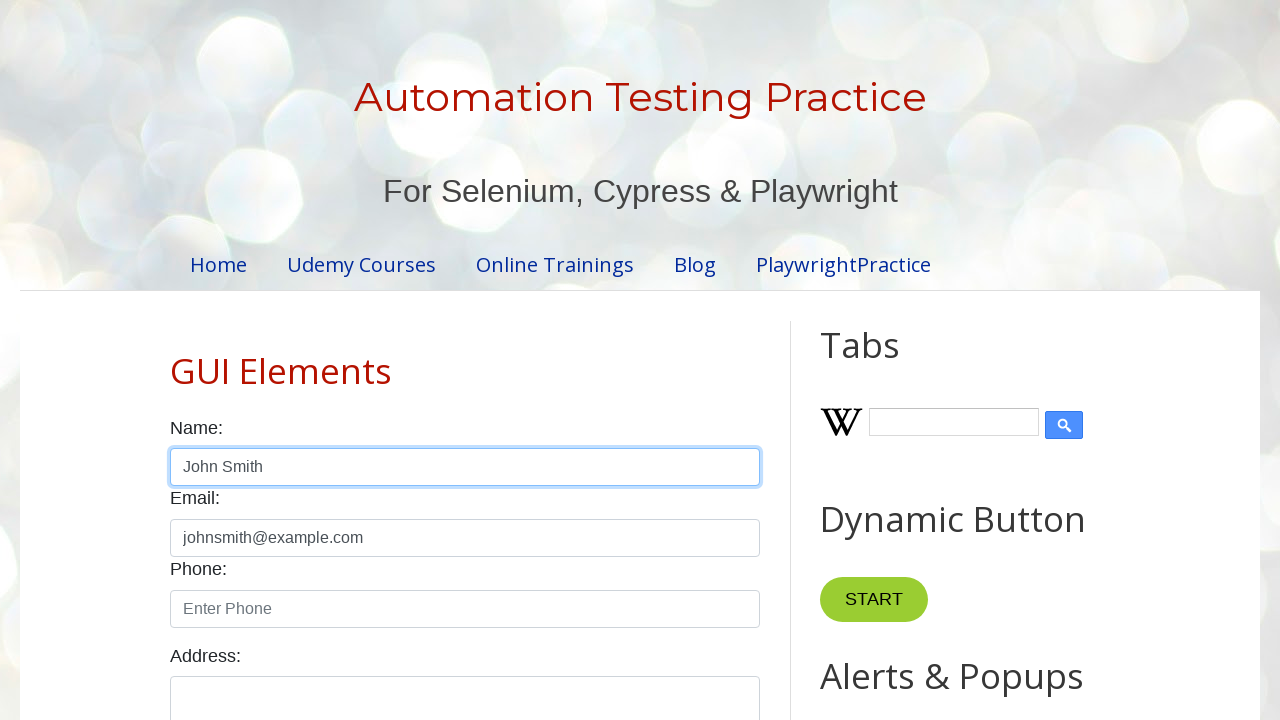

Filled phone number field with '5551234567' on //input[starts-with(@id,'phone')]
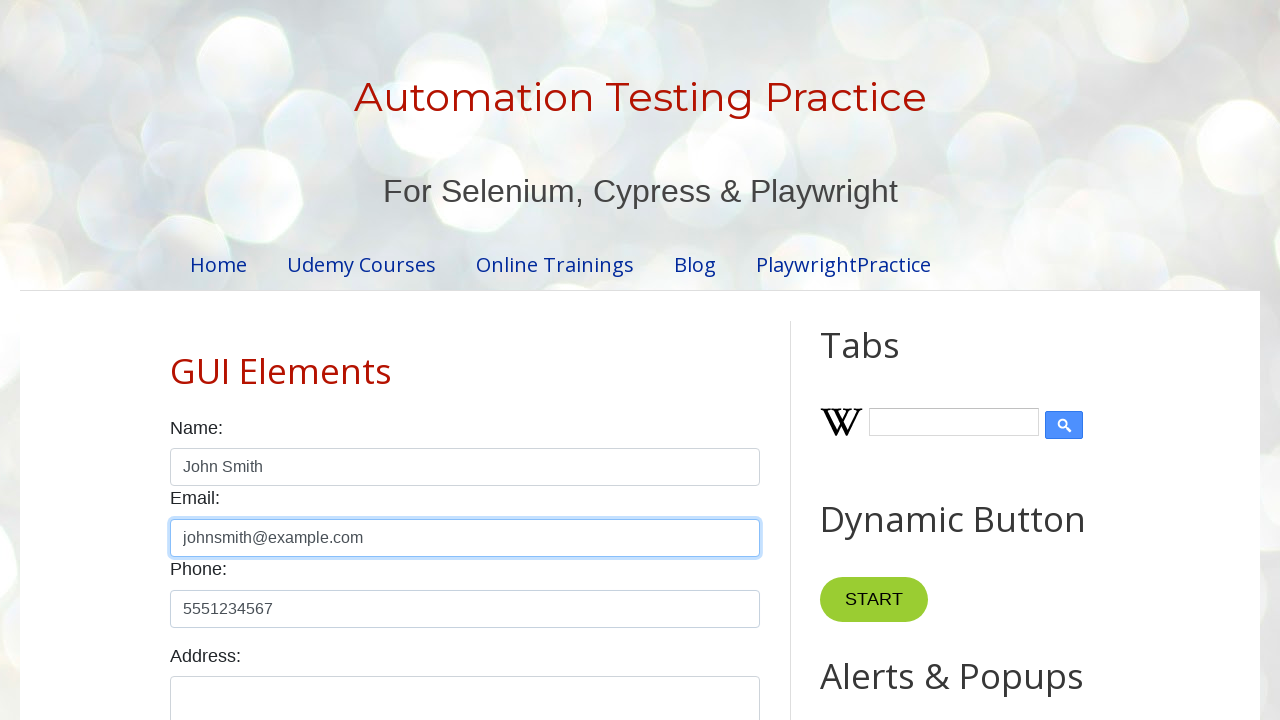

Filled address field with '123 Main Street, New York, NY 10001' on //textarea[starts-with(@id,'textarea')]
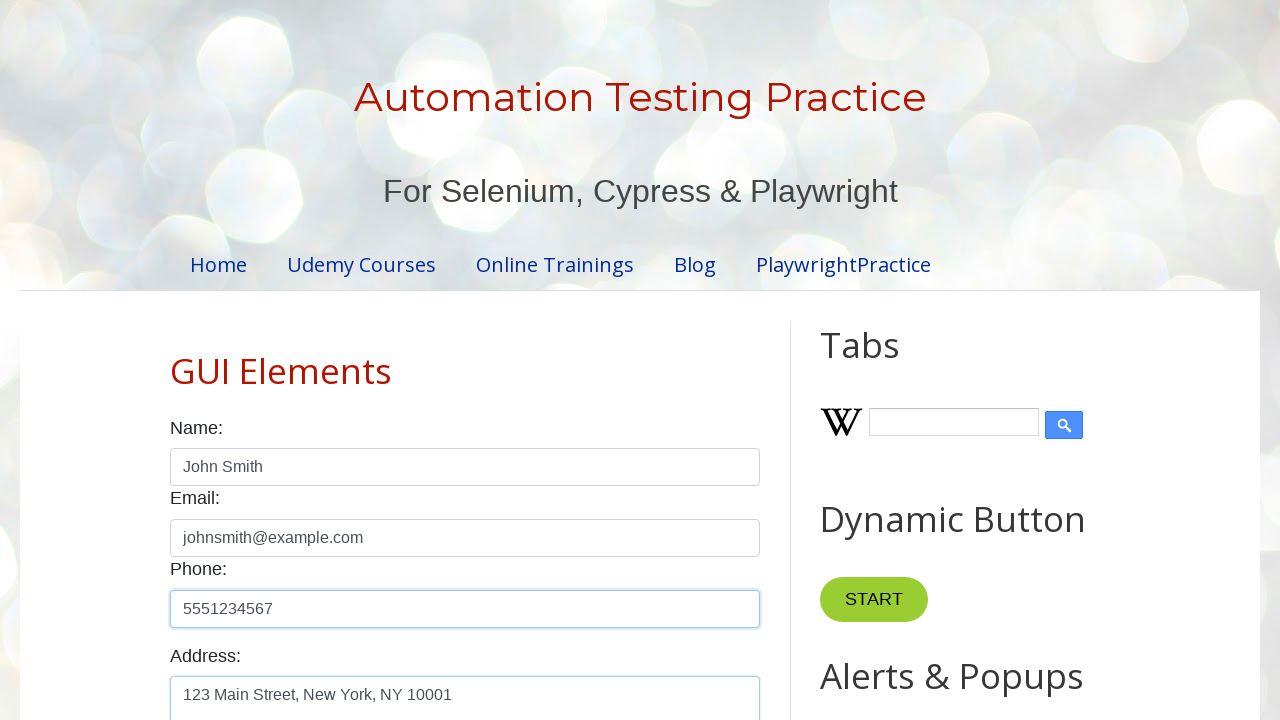

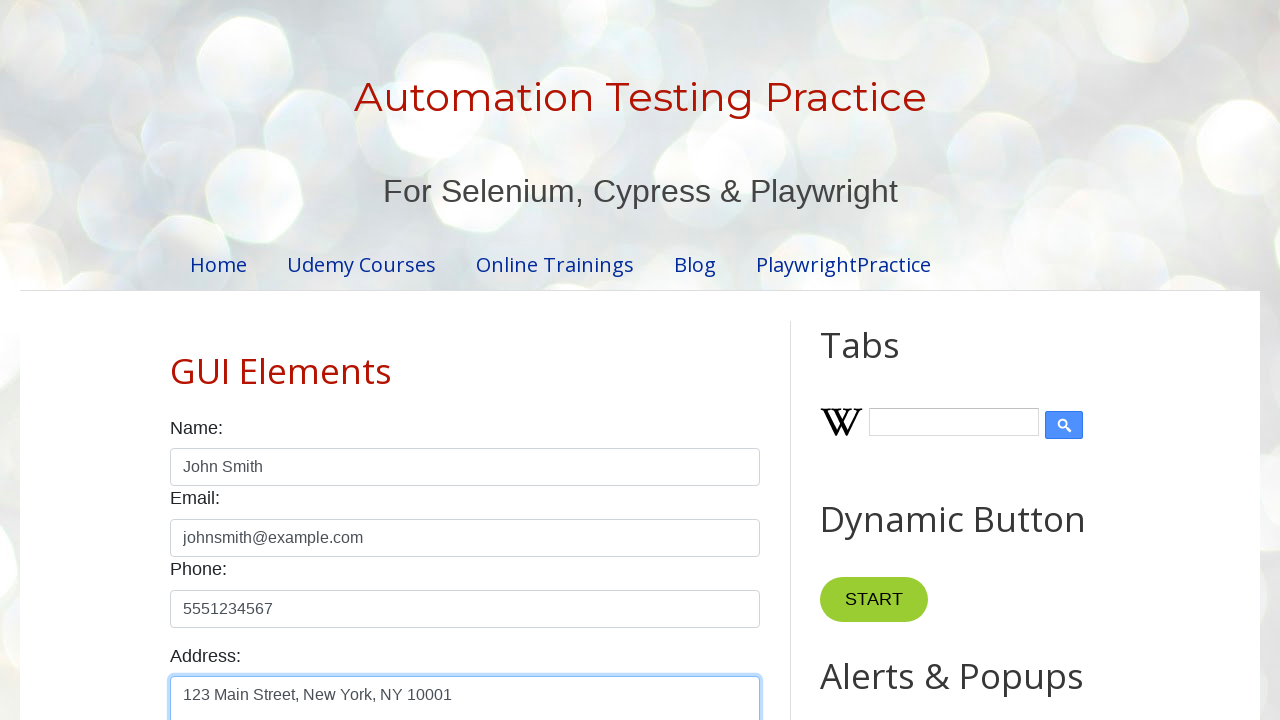